Navigates to Zagreb Stock Exchange page and locates the stock trend element

Starting URL: https://zse.hr/en/indeks-366/365?isin=HRZB00ICBEX6

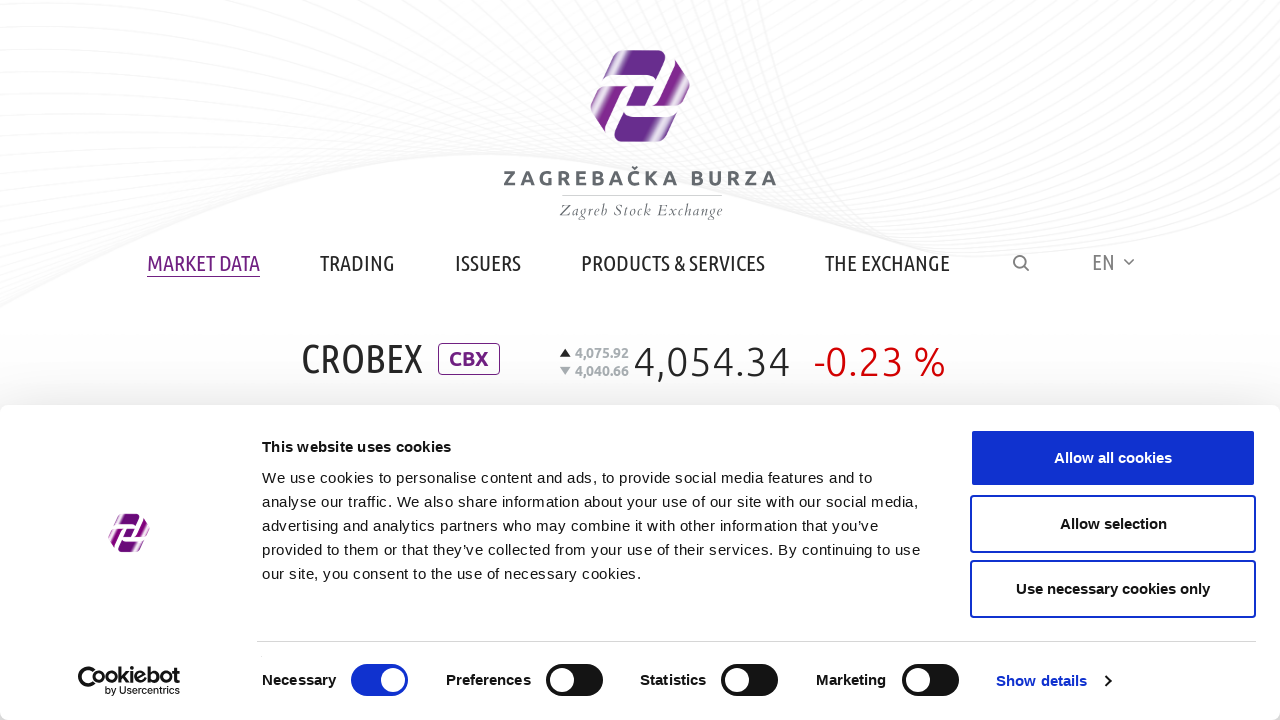

Navigated to Zagreb Stock Exchange page
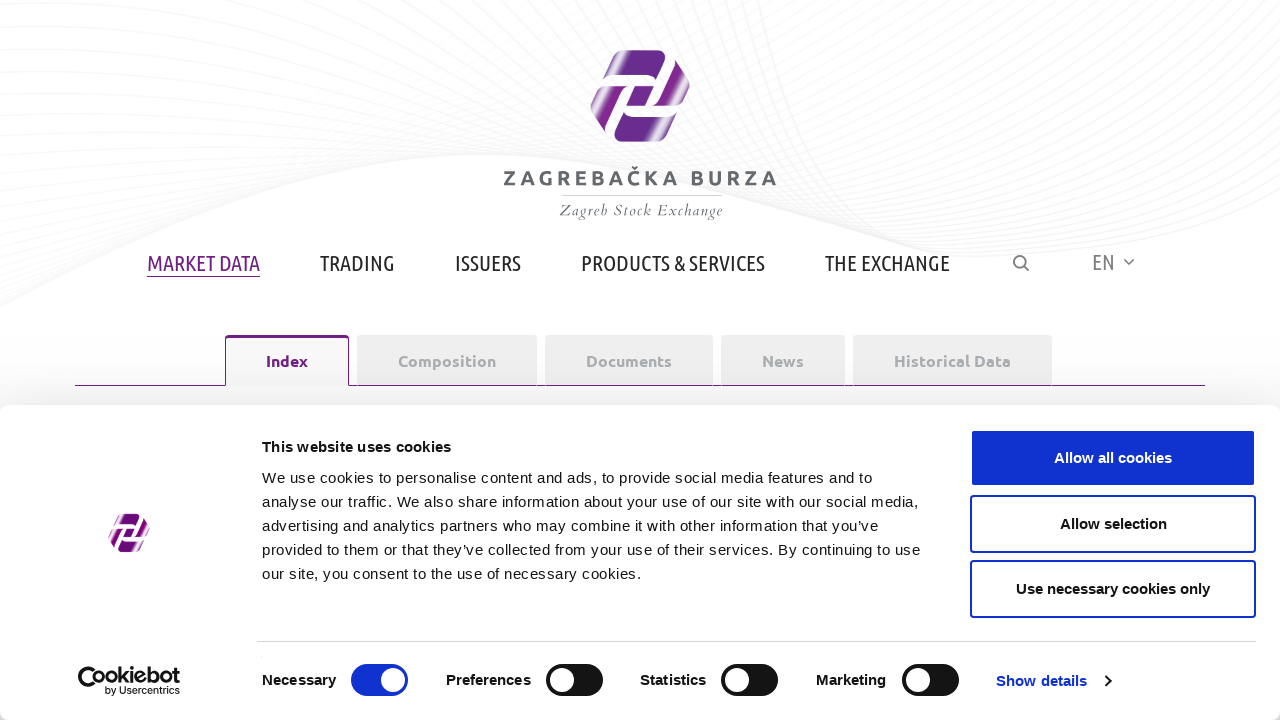

Stock trend element became visible
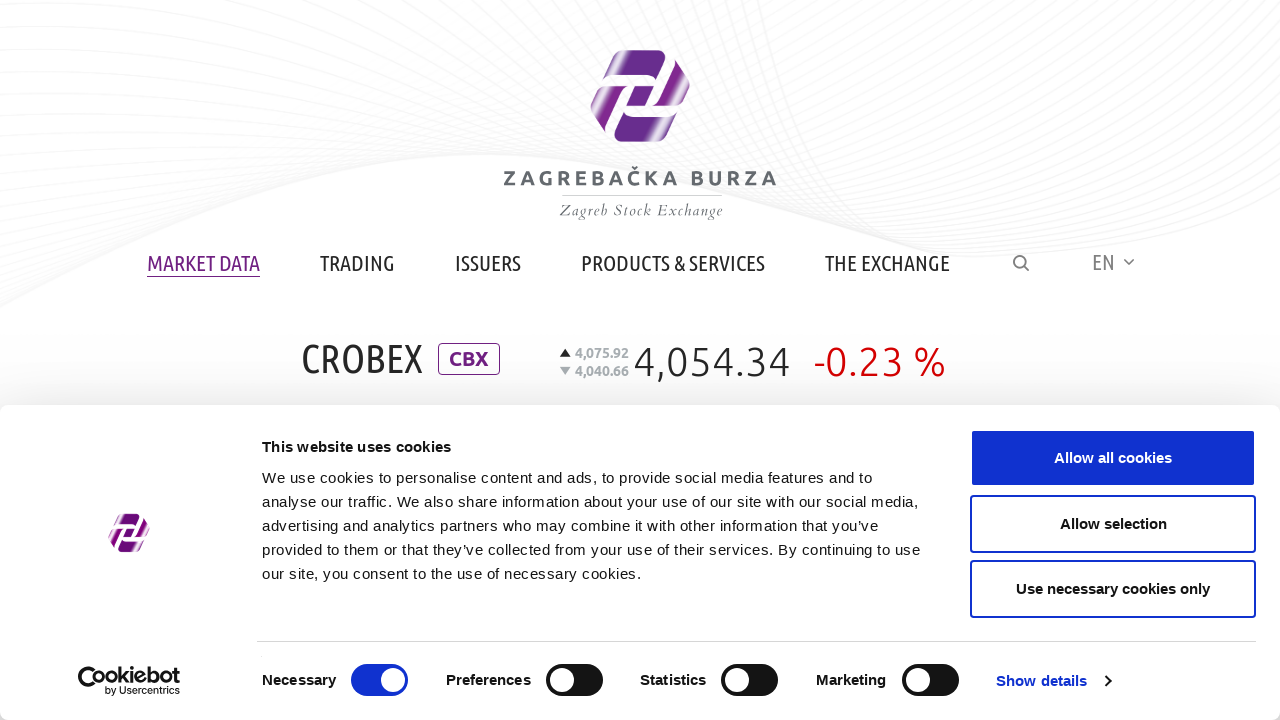

Located the stock trend element
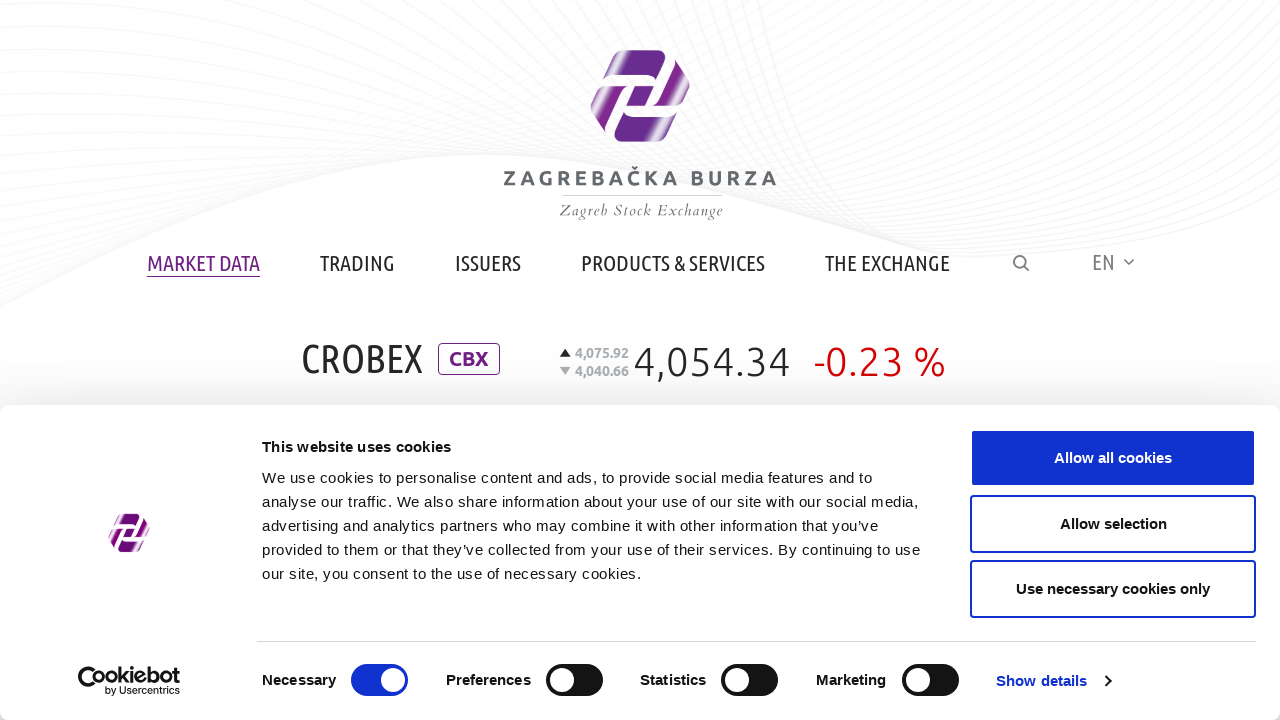

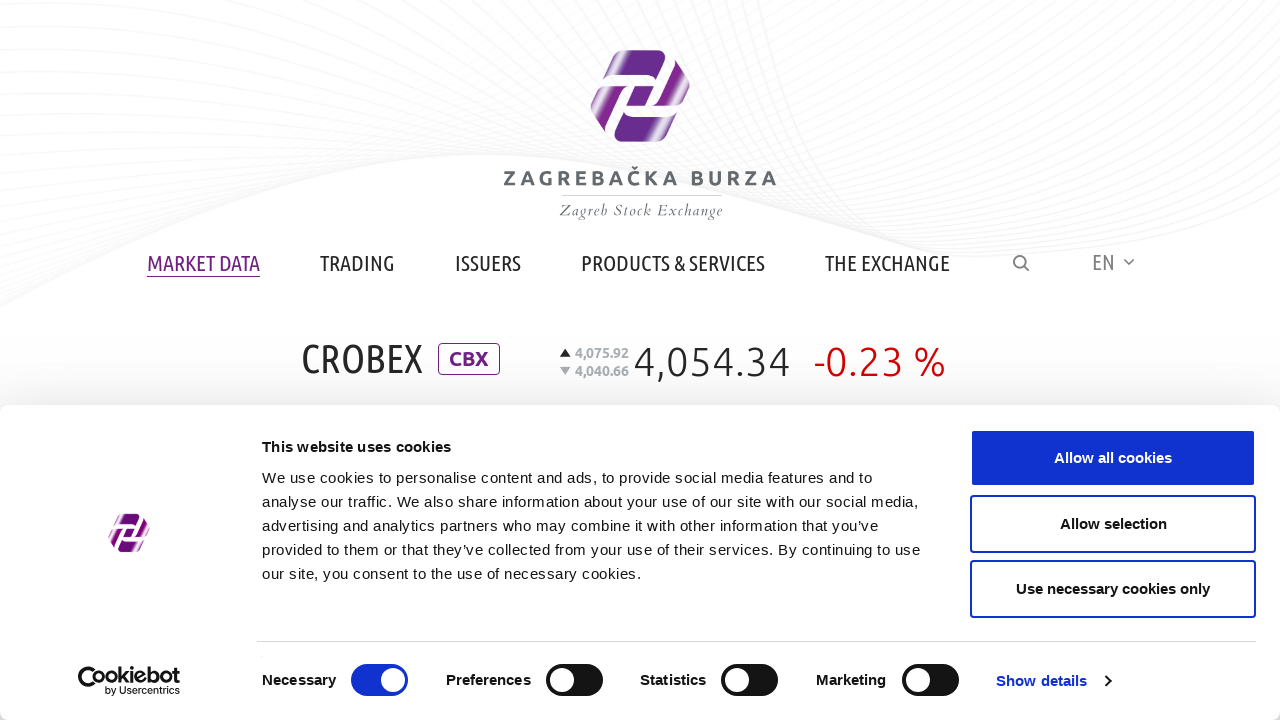